Tests adding a product to cart on an e-commerce practice site by clicking the ADD TO CART button for the Cucumber product.

Starting URL: https://rahulshettyacademy.com/seleniumPractise/

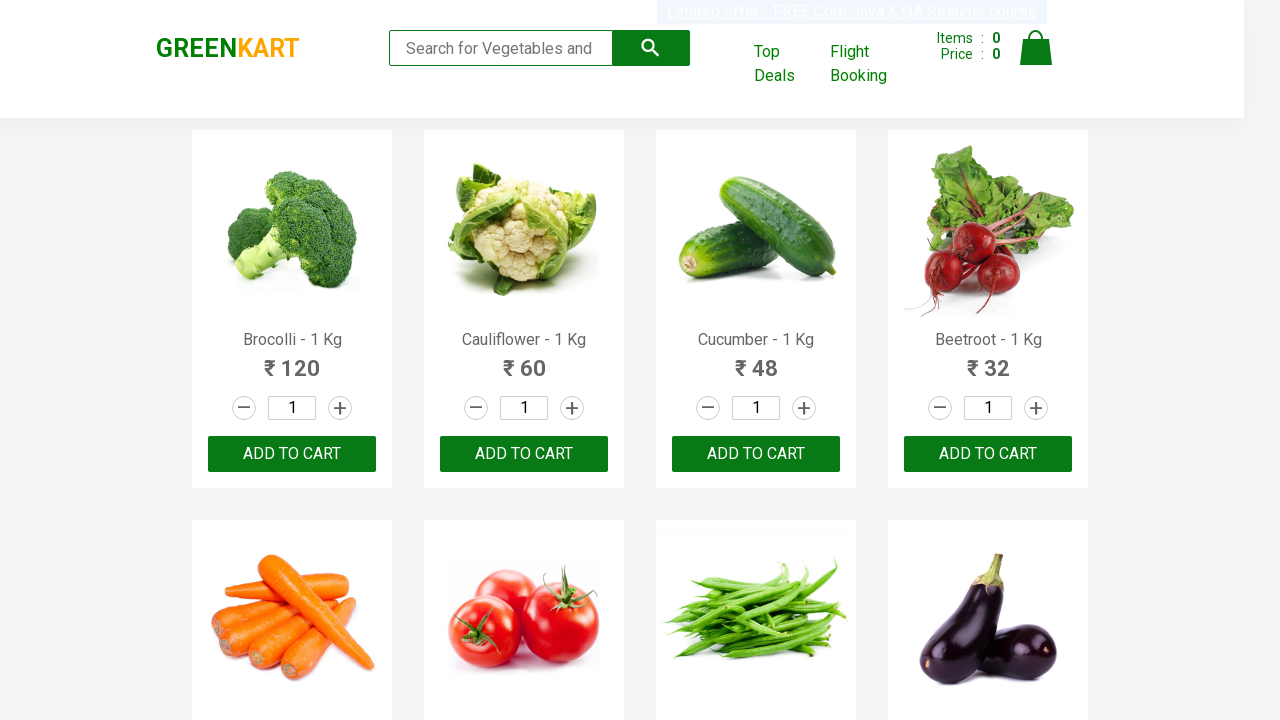

Clicked ADD TO CART button for Cucumber - 1 Kg product at (756, 454) on xpath=//h4[text()='Cucumber - 1 Kg']/following::button[text()='ADD TO CART'][1]
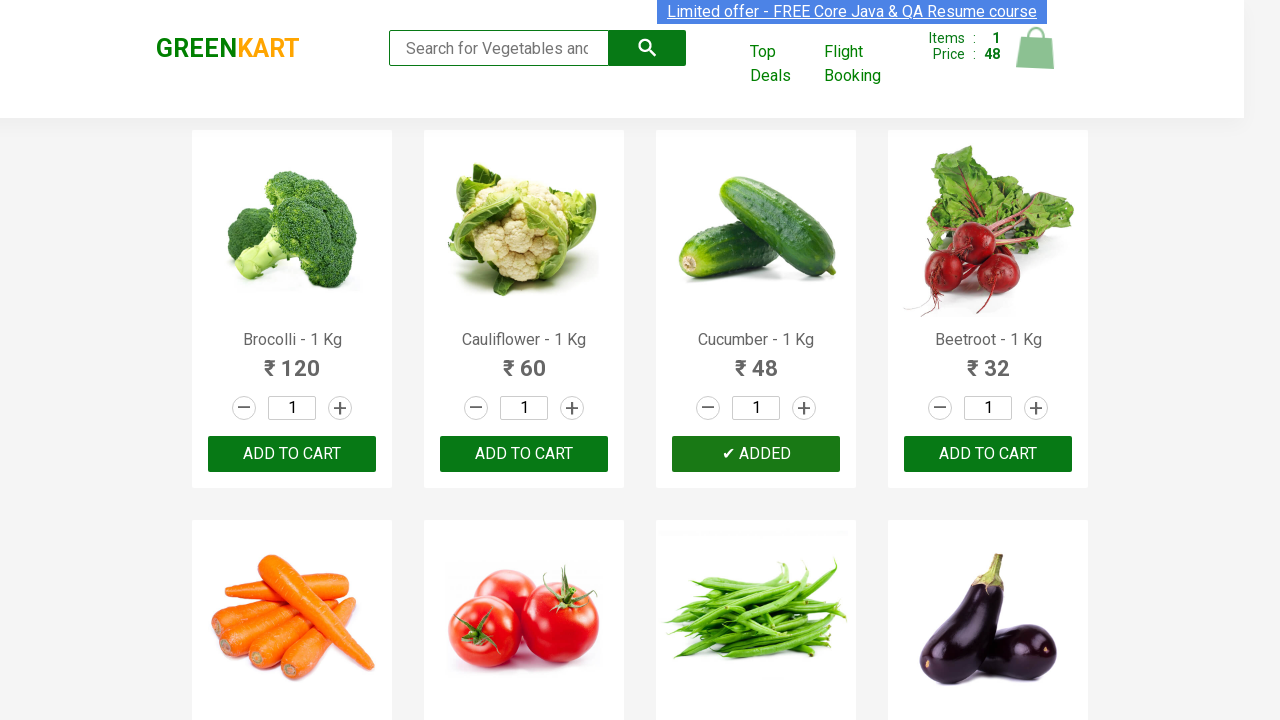

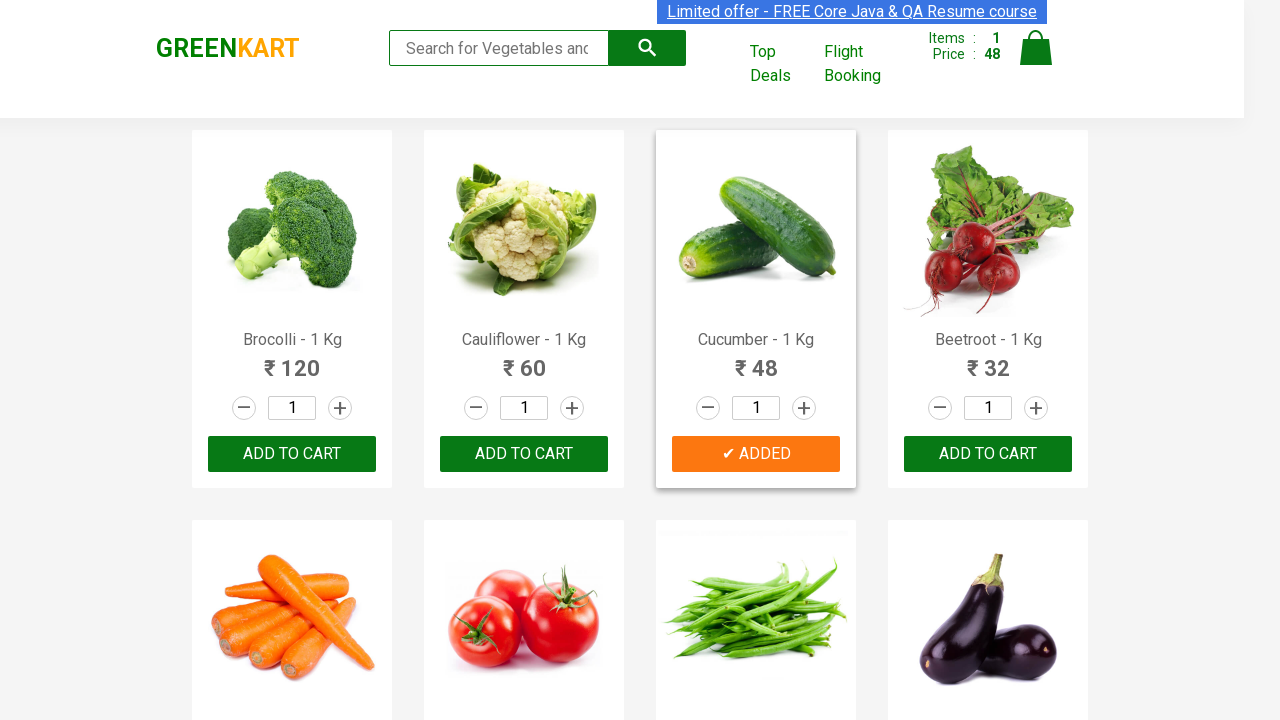